Tests checkbox functionality by clicking a checkbox to select it, verifying selection state, then clicking again to deselect it, and counting total checkboxes on the page.

Starting URL: https://rahulshettyacademy.com/AutomationPractice/

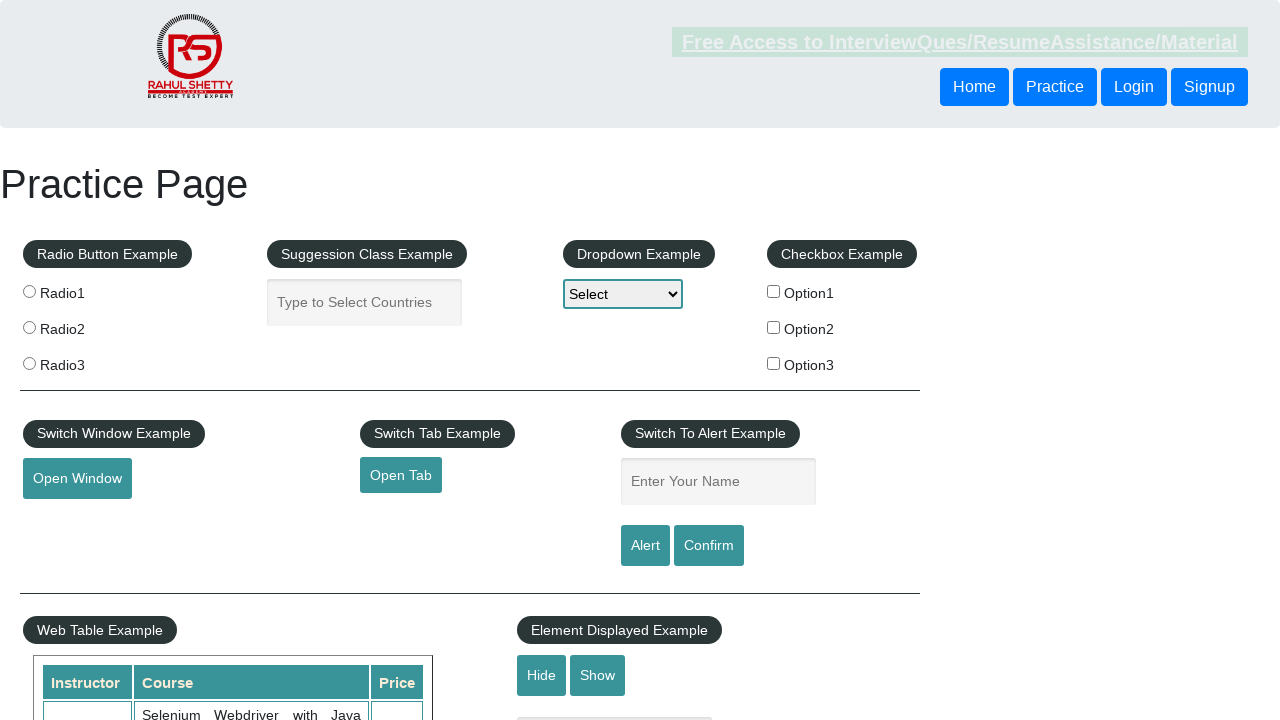

Clicked checkbox option 1 to select it at (774, 291) on #checkBoxOption1
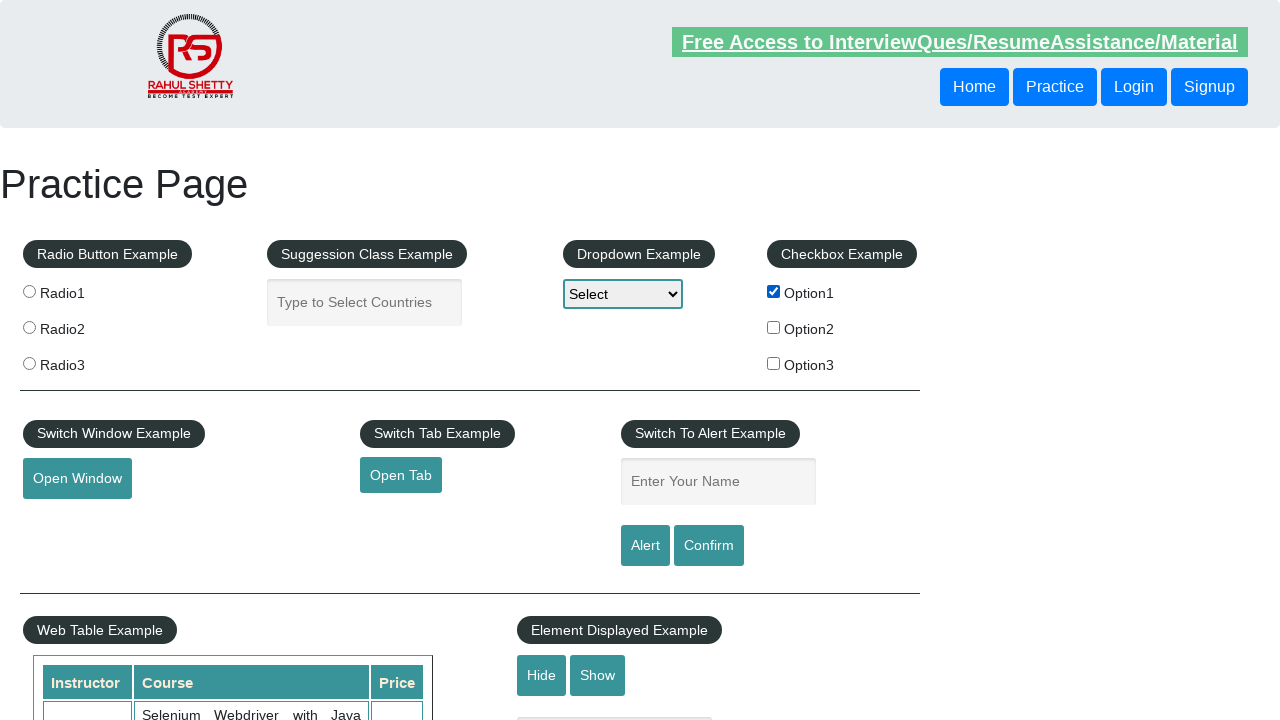

Located checkbox option 1 element
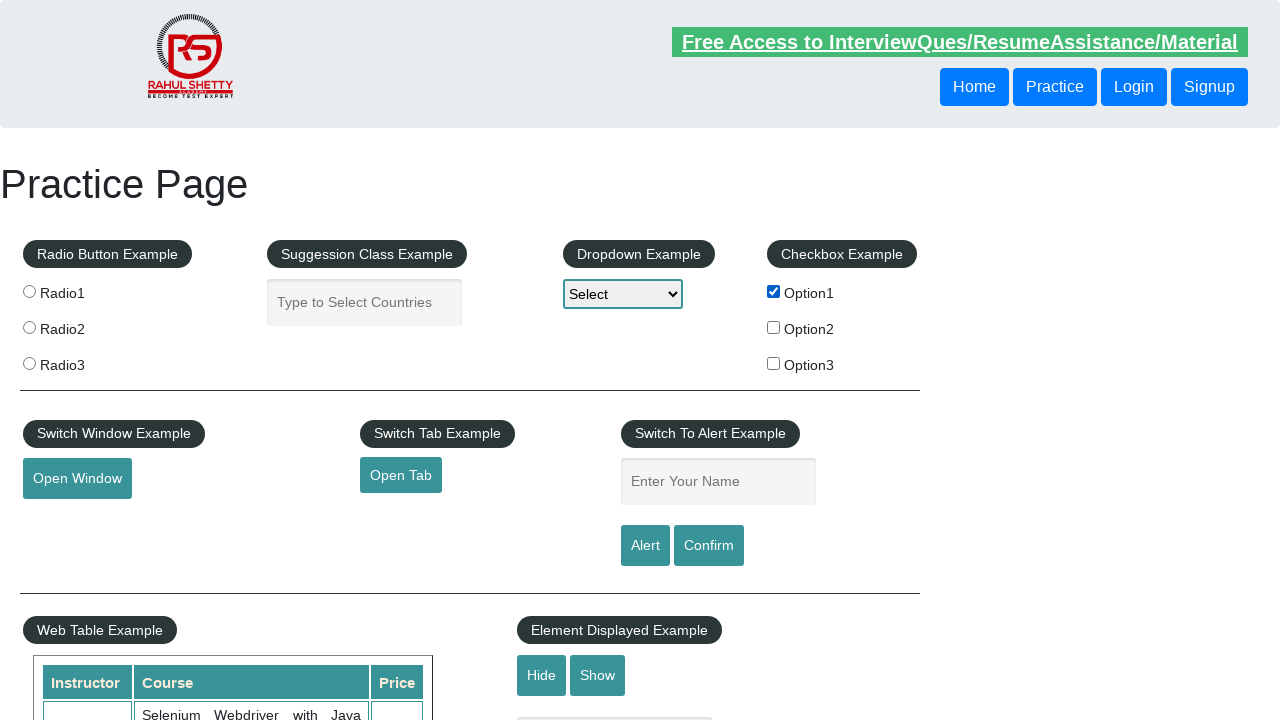

Verified checkbox option 1 is selected
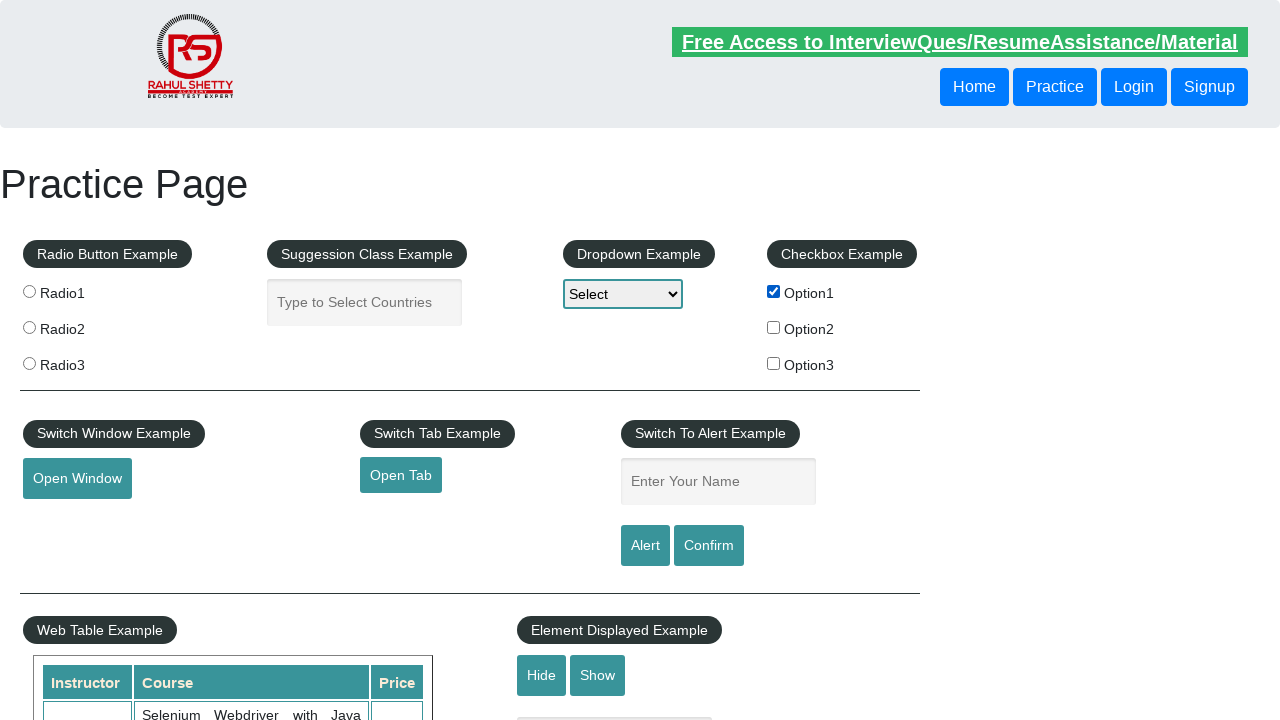

Clicked checkbox option 1 again to deselect it at (774, 291) on #checkBoxOption1
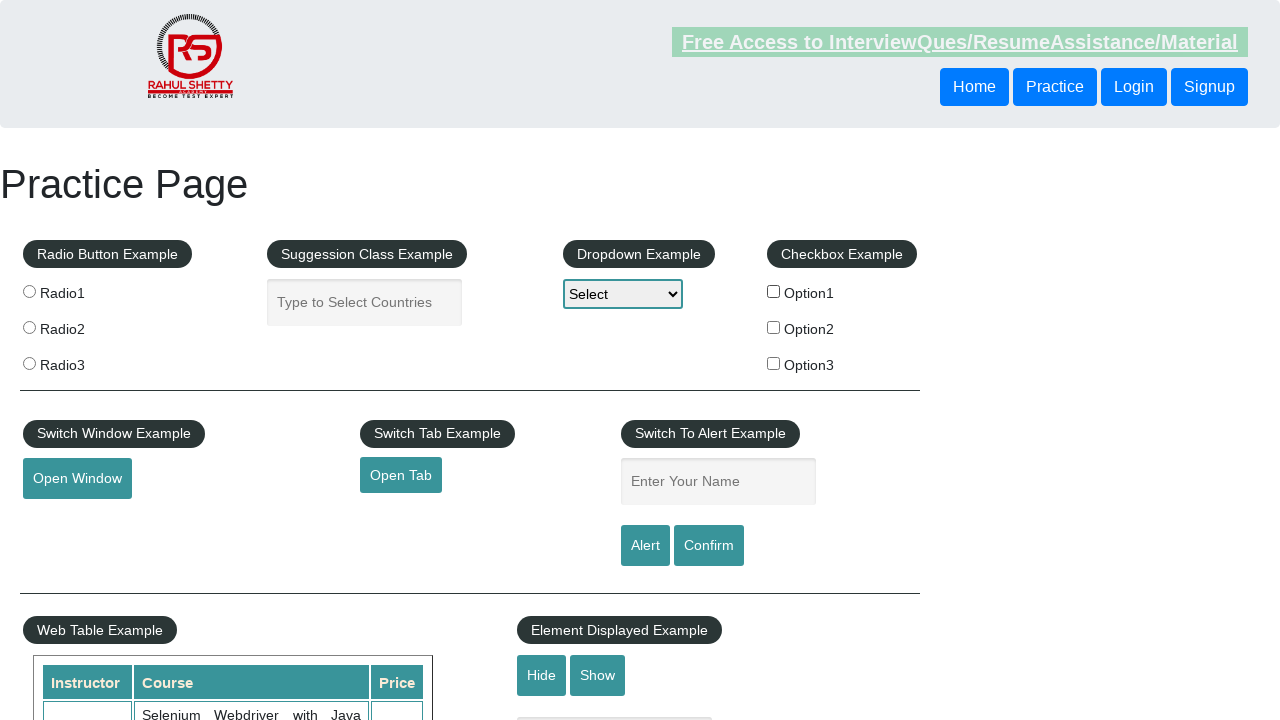

Verified checkbox option 1 is now deselected
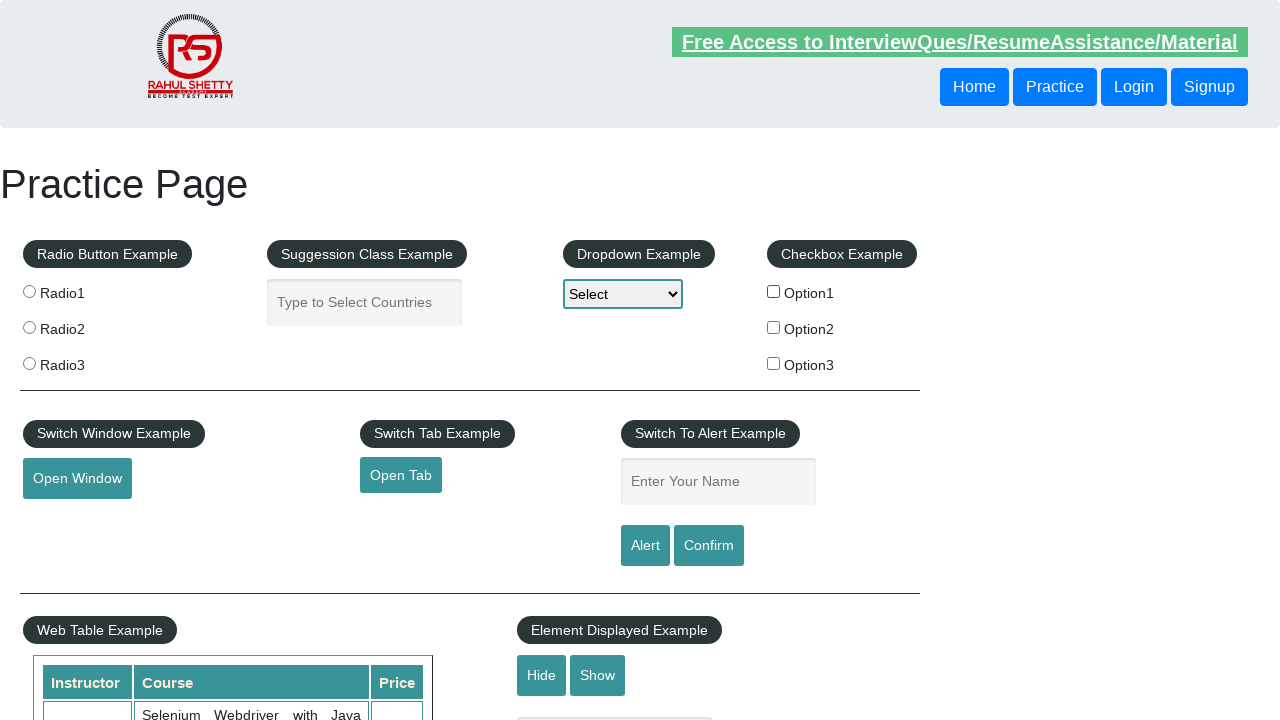

Counted total checkboxes on page: 3
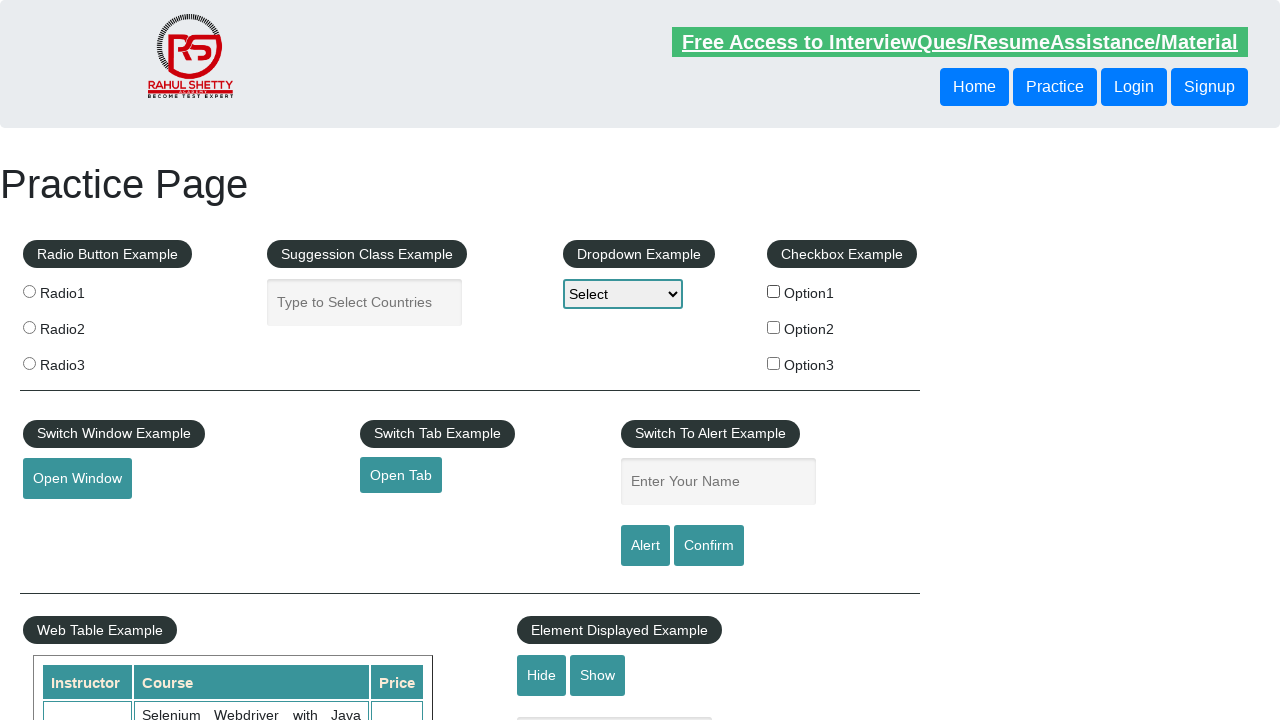

Printed total checkbox count: 3
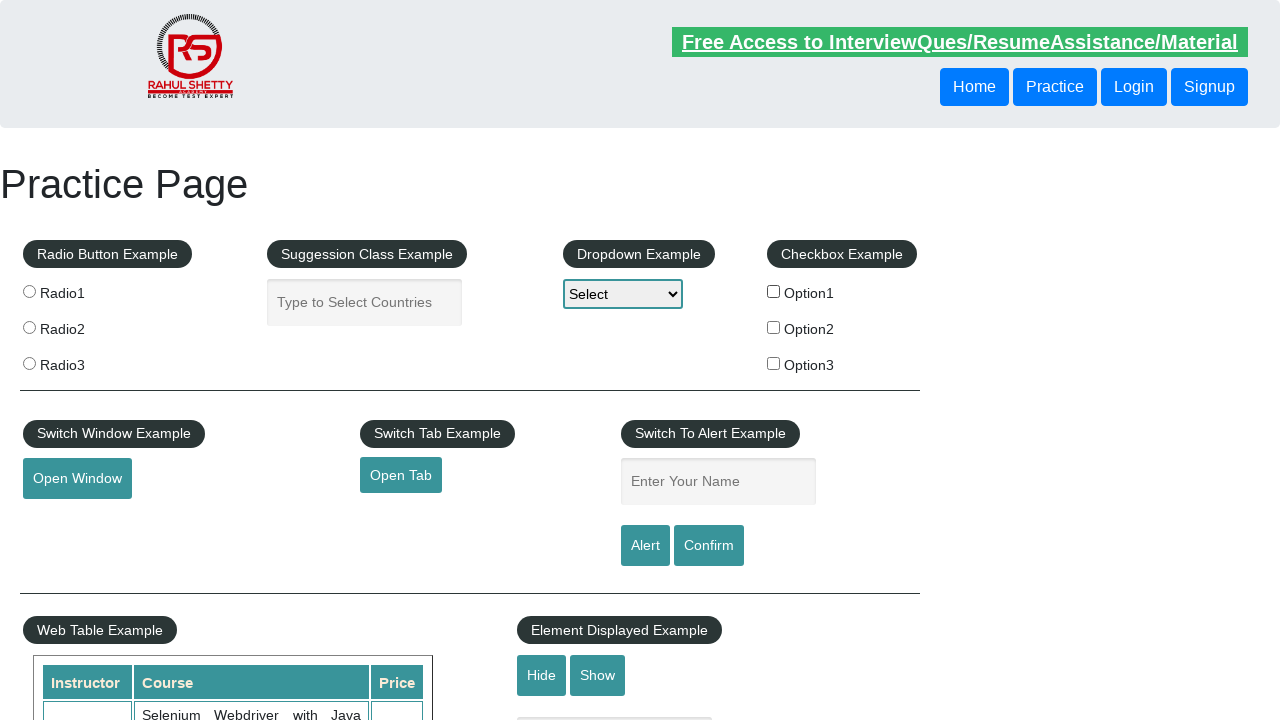

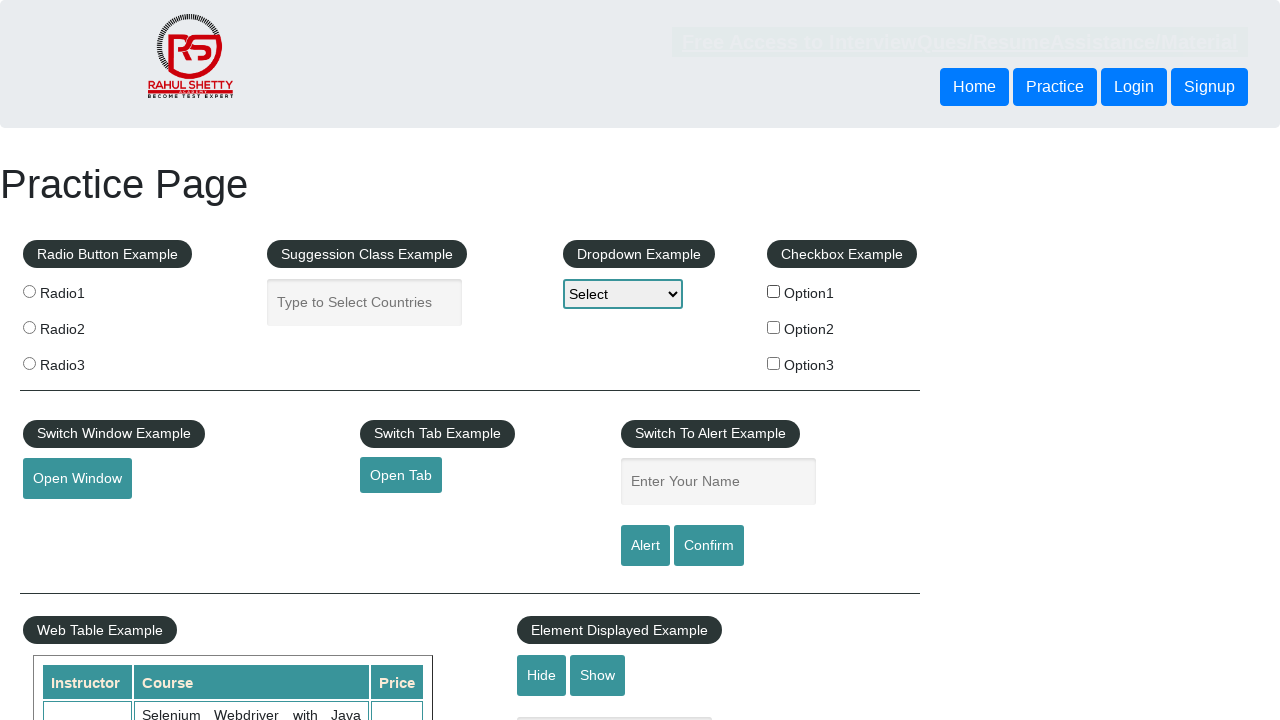